Tests sending a contact message with a numeric name instead of text

Starting URL: https://www.demoblaze.com/index.html

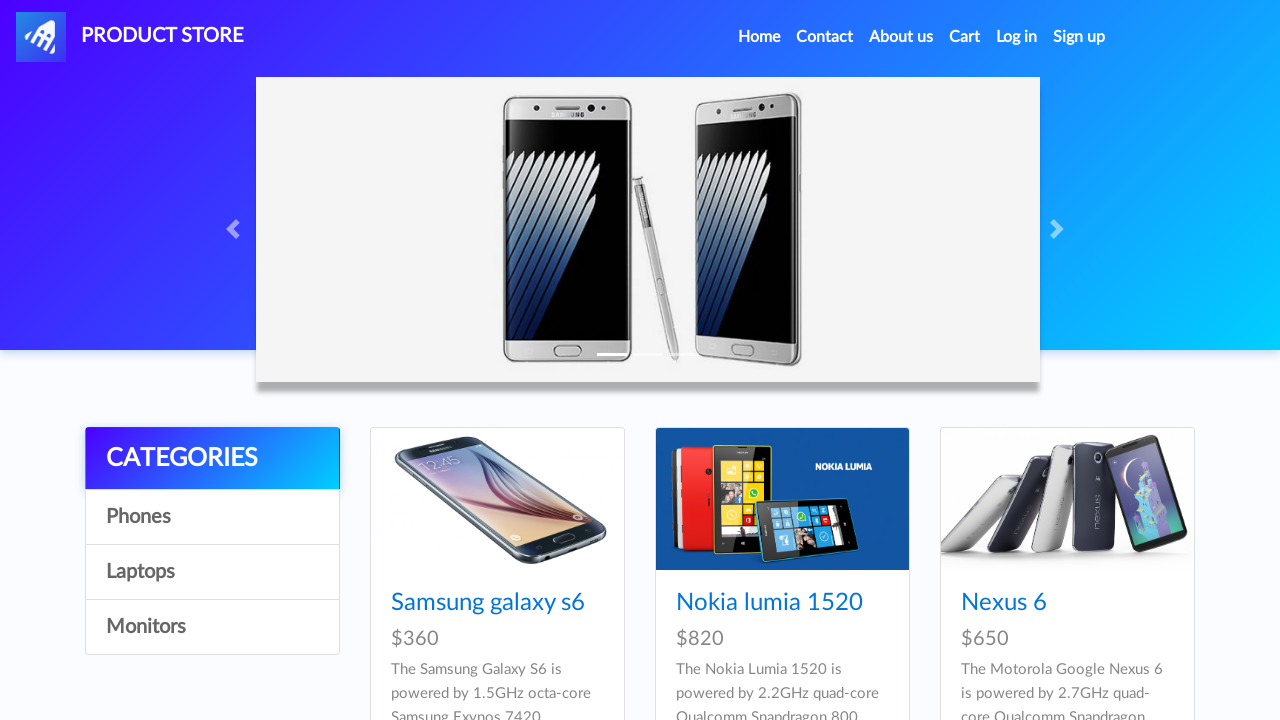

Clicked contact button to open modal at (825, 37) on a[data-target='#exampleModal']
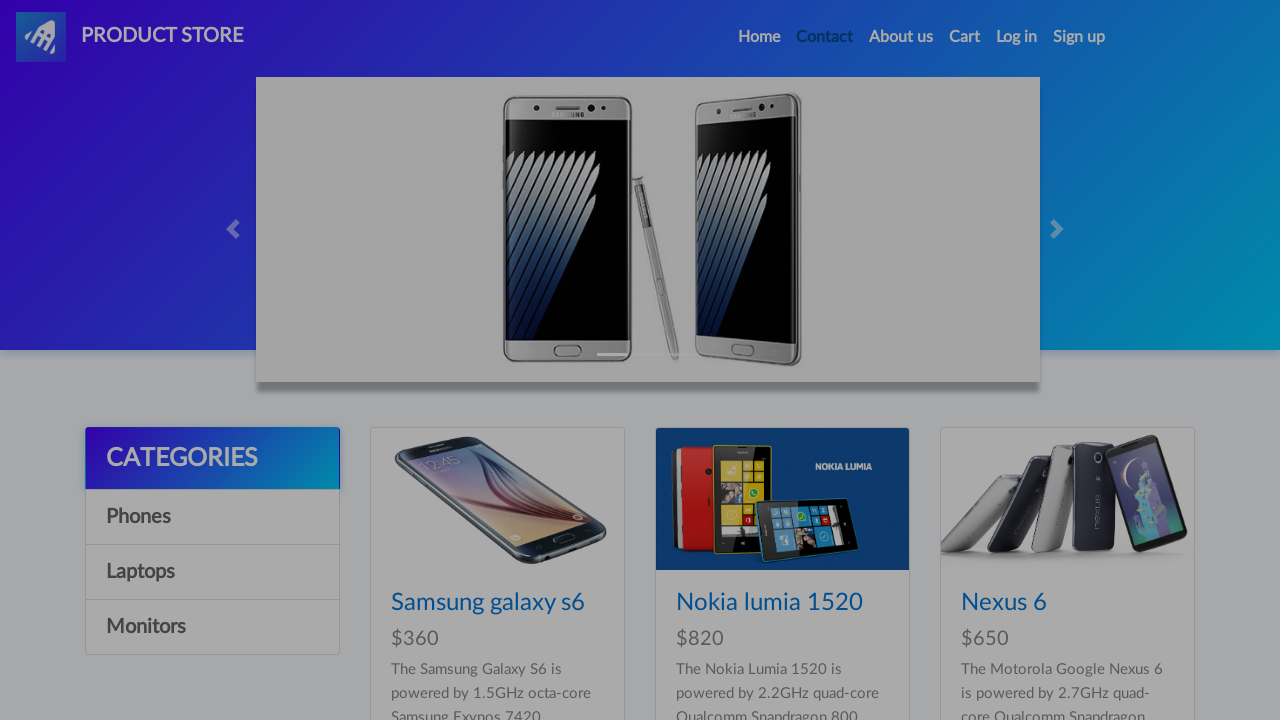

Contact modal appeared
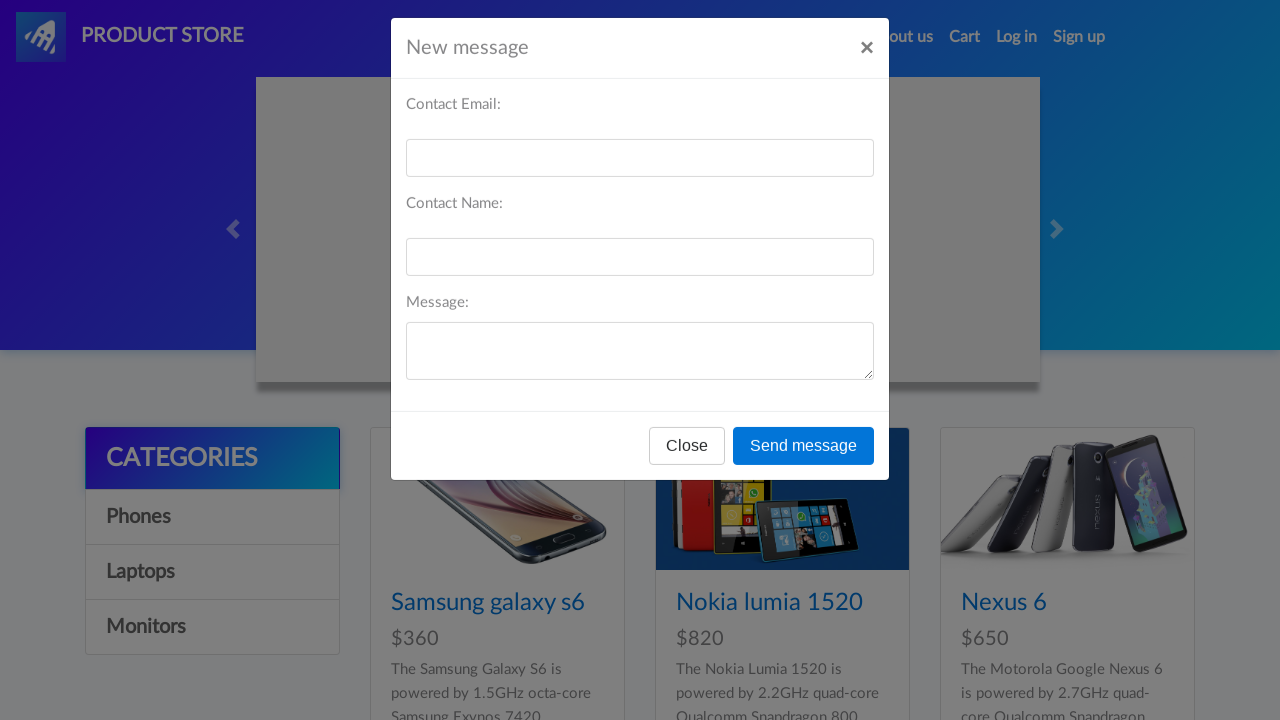

Filled contact email field with 'Jhon237@gmail.com' on #recipient-email
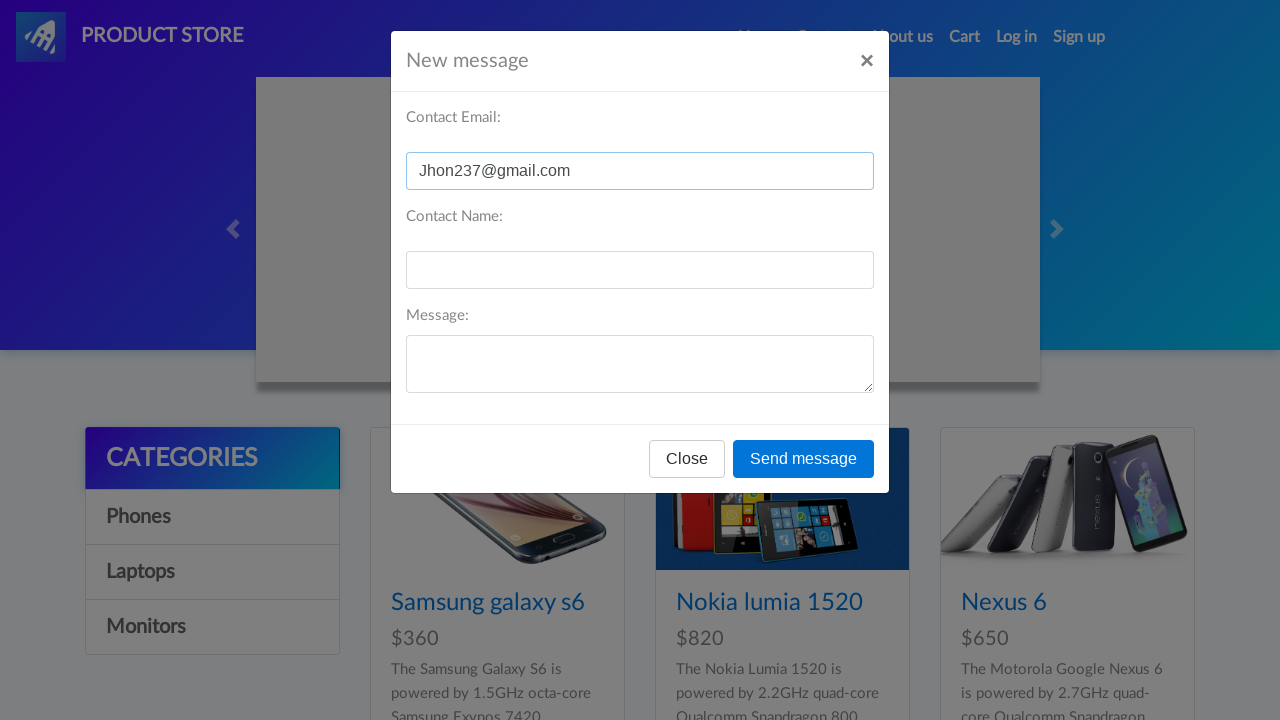

Filled contact name field with numeric value '24324' (invalid) on #recipient-name
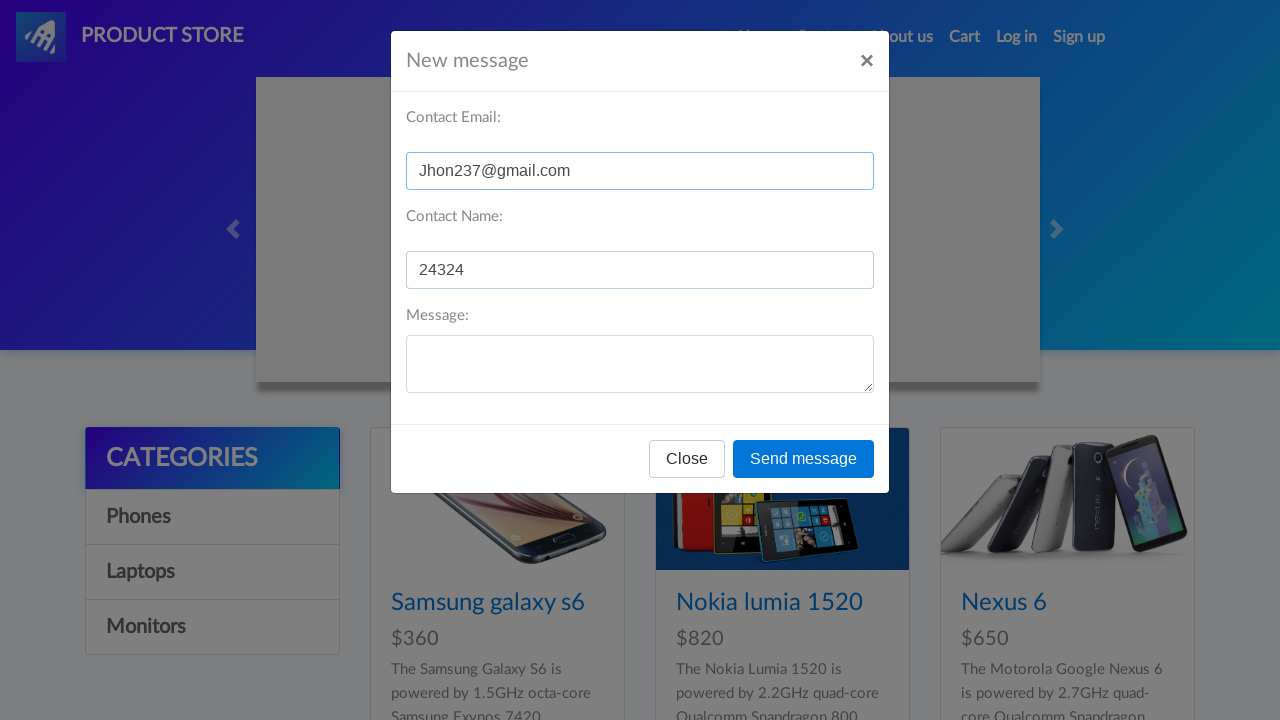

Filled message text field with test message on #message-text
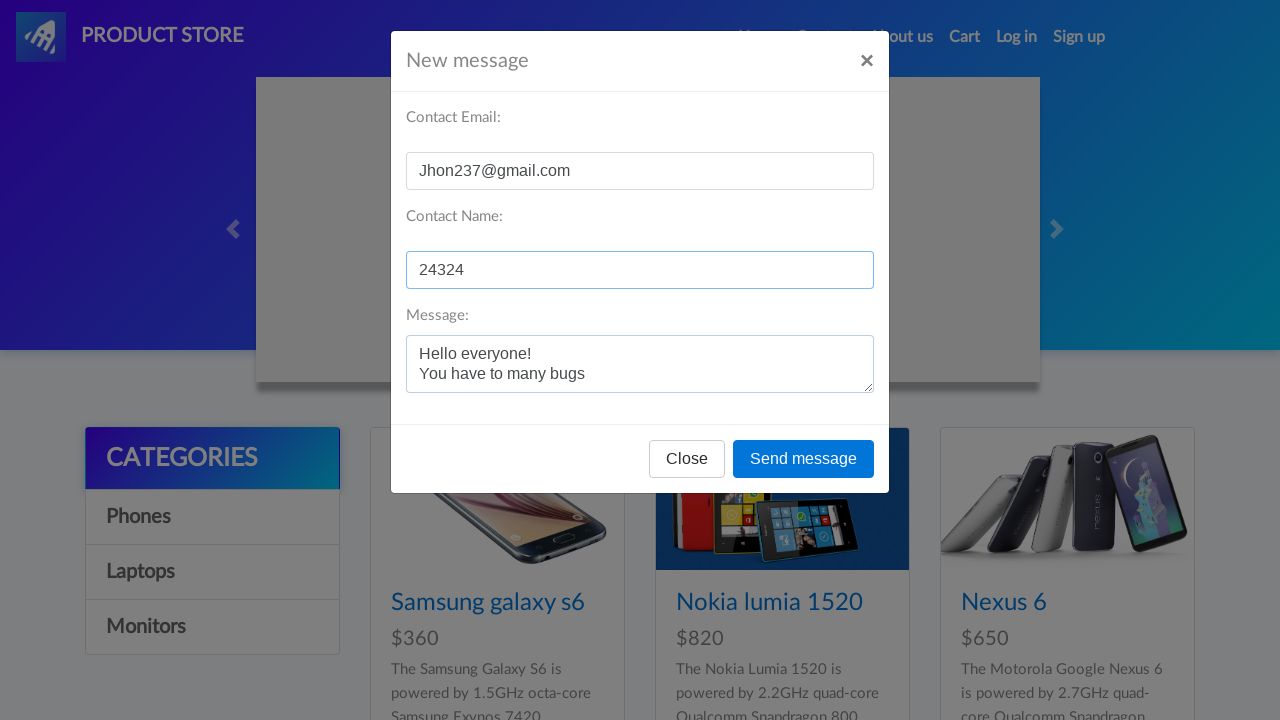

Clicked send message button at (804, 459) on button[onclick='send()']
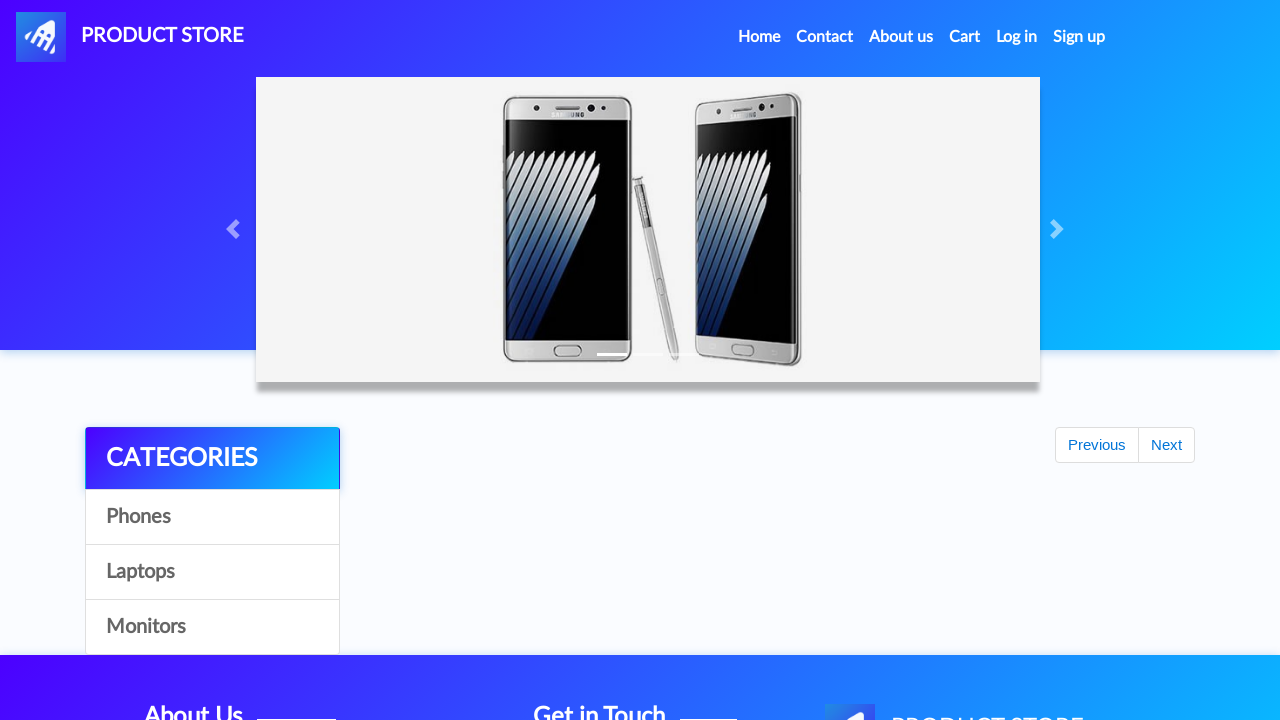

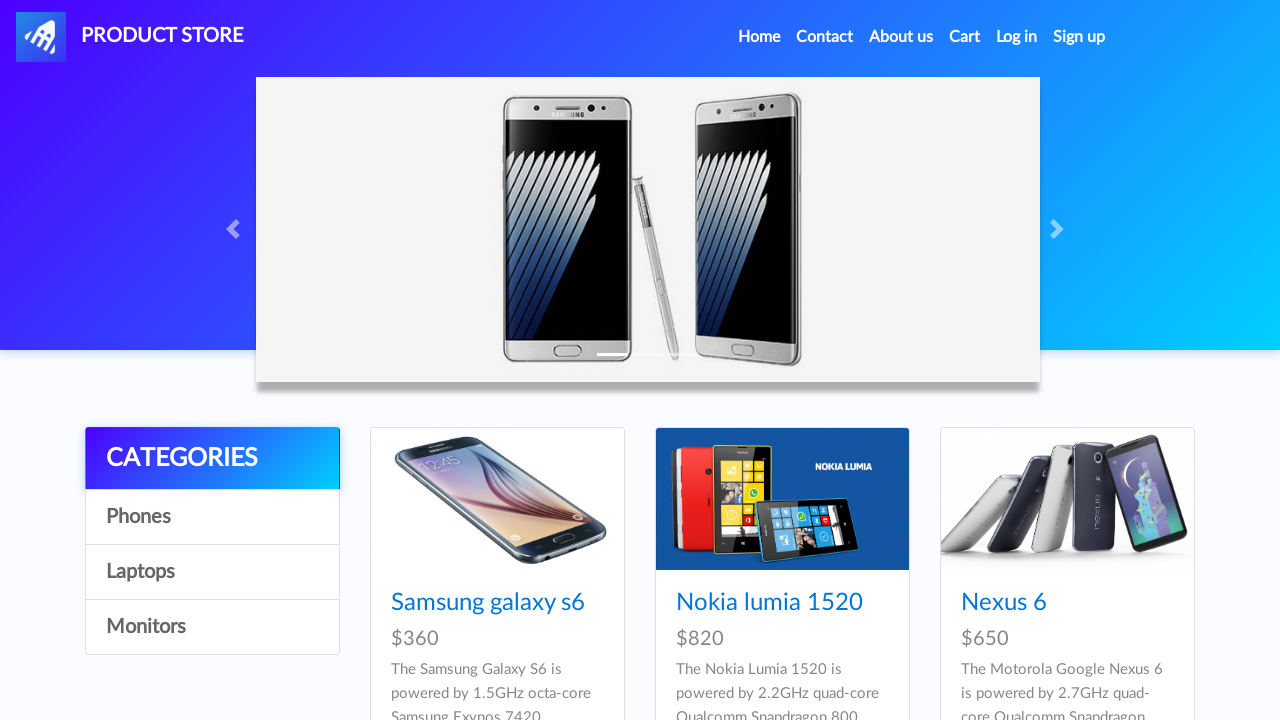